Tests a price range slider by dragging the minimum and maximum slider handles to adjust the price range

Starting URL: https://www.jqueryscript.net/demo/Price-Range-Slider-jQuery-UI/

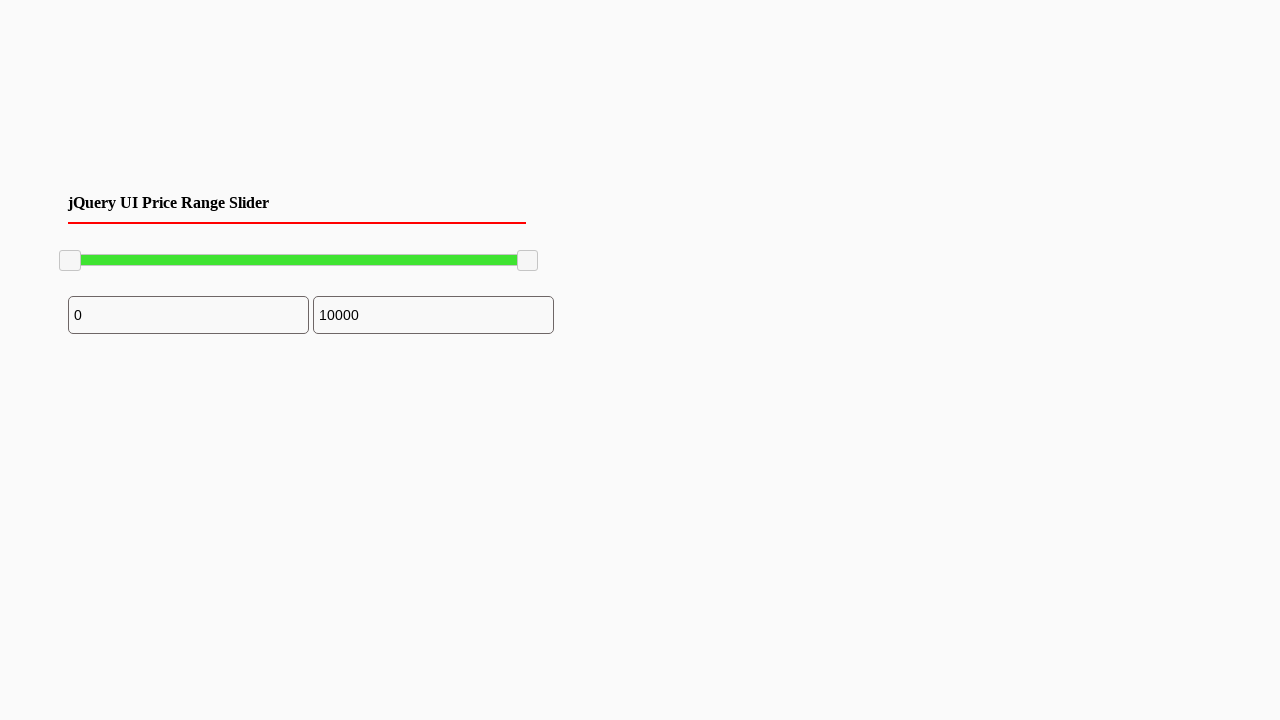

Located the minimum slider handle
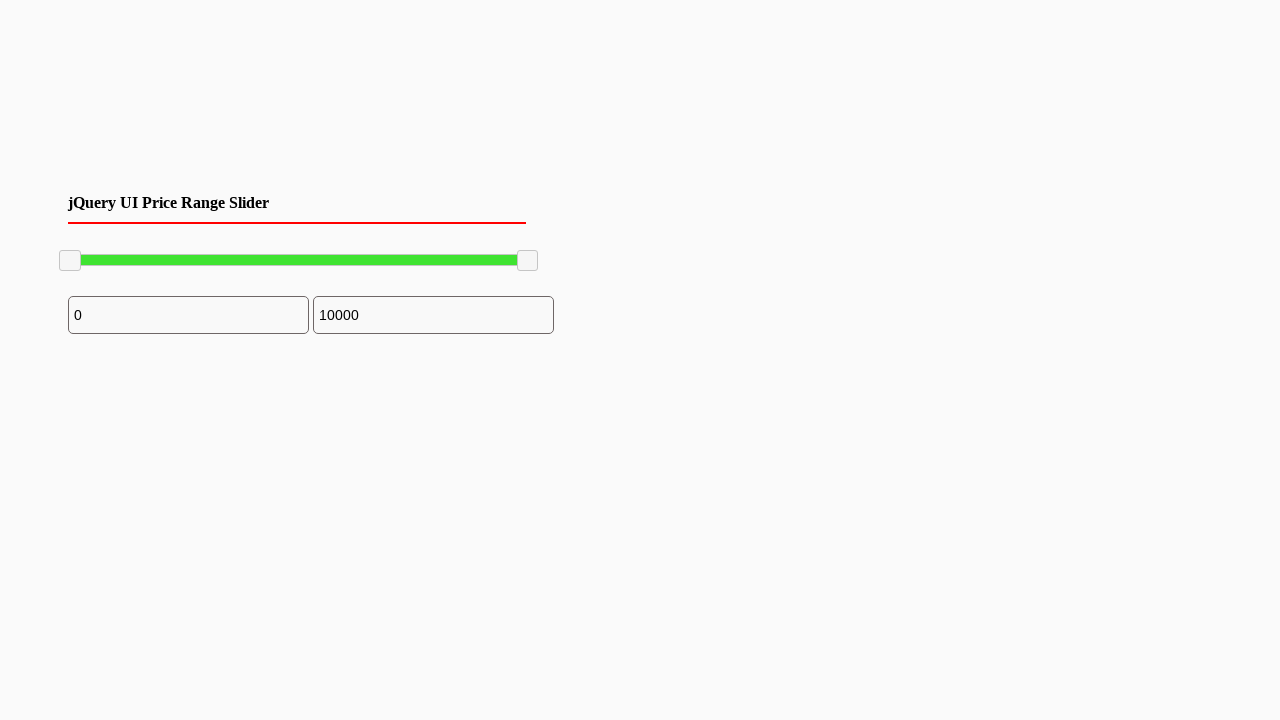

Dragged minimum slider handle to the right by 100 pixels at (160, 251)
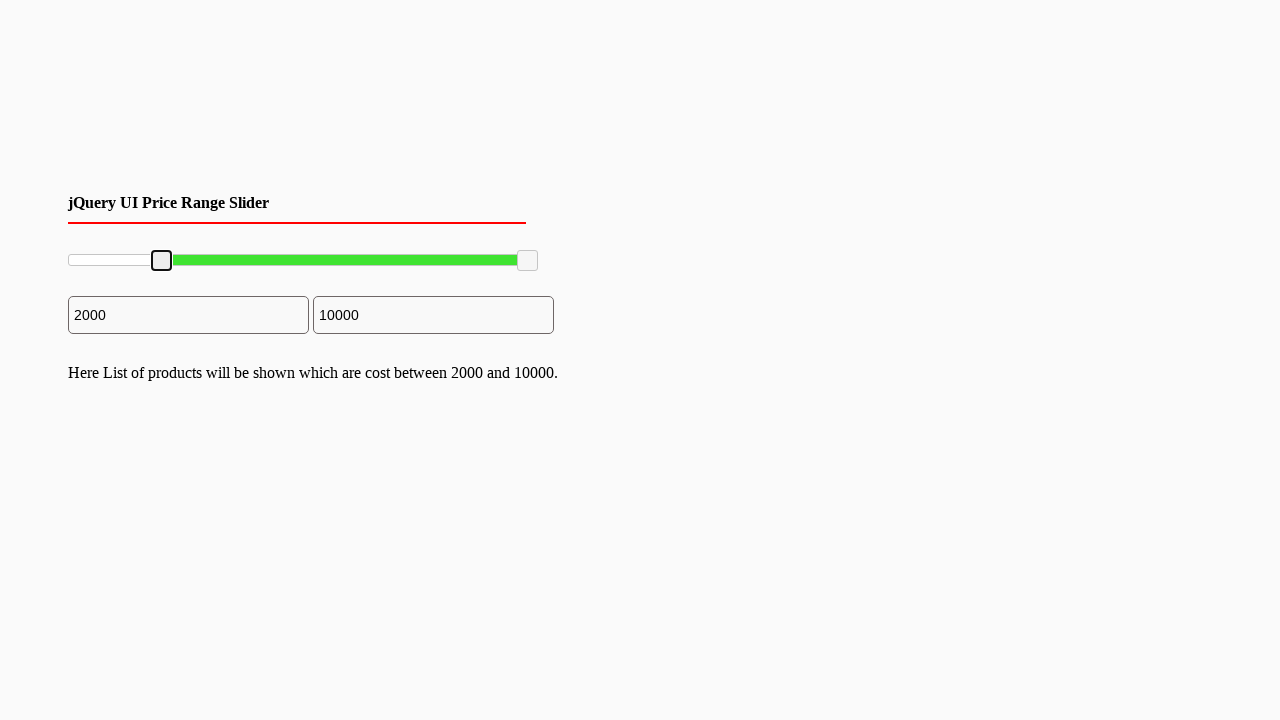

Located the maximum slider handle
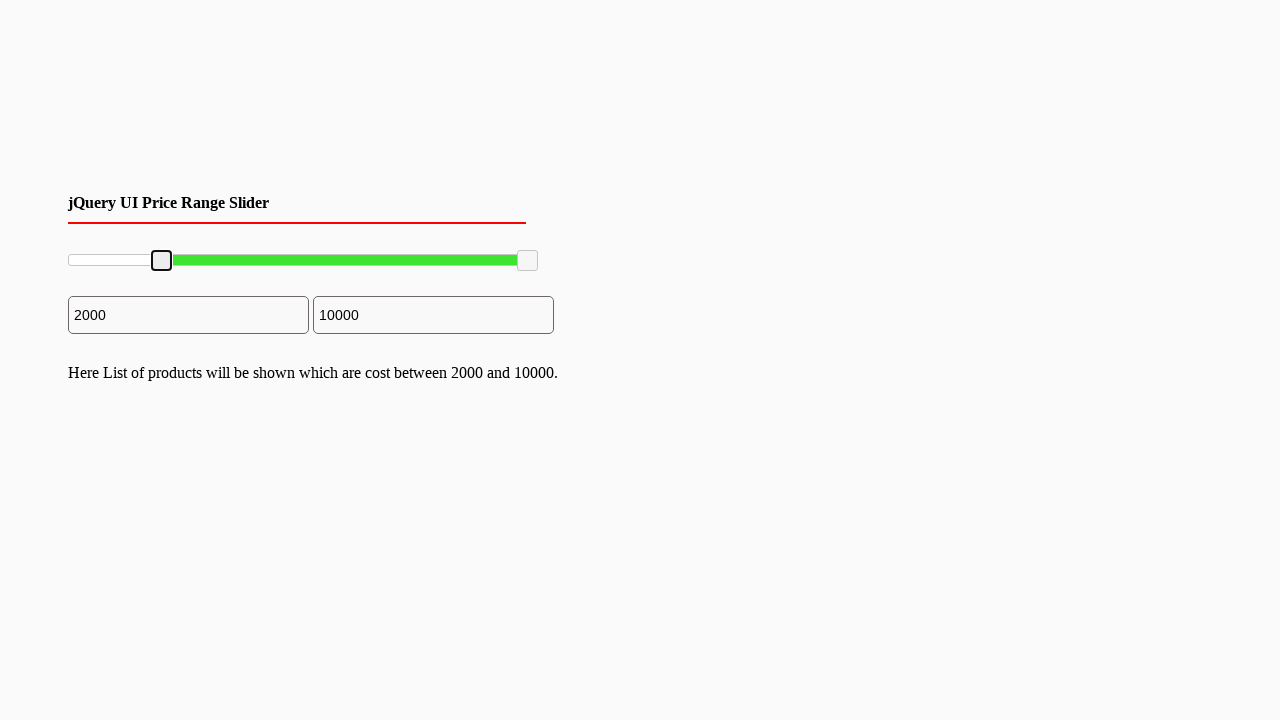

Dragged maximum slider handle to the left by 76 pixels at (442, 251)
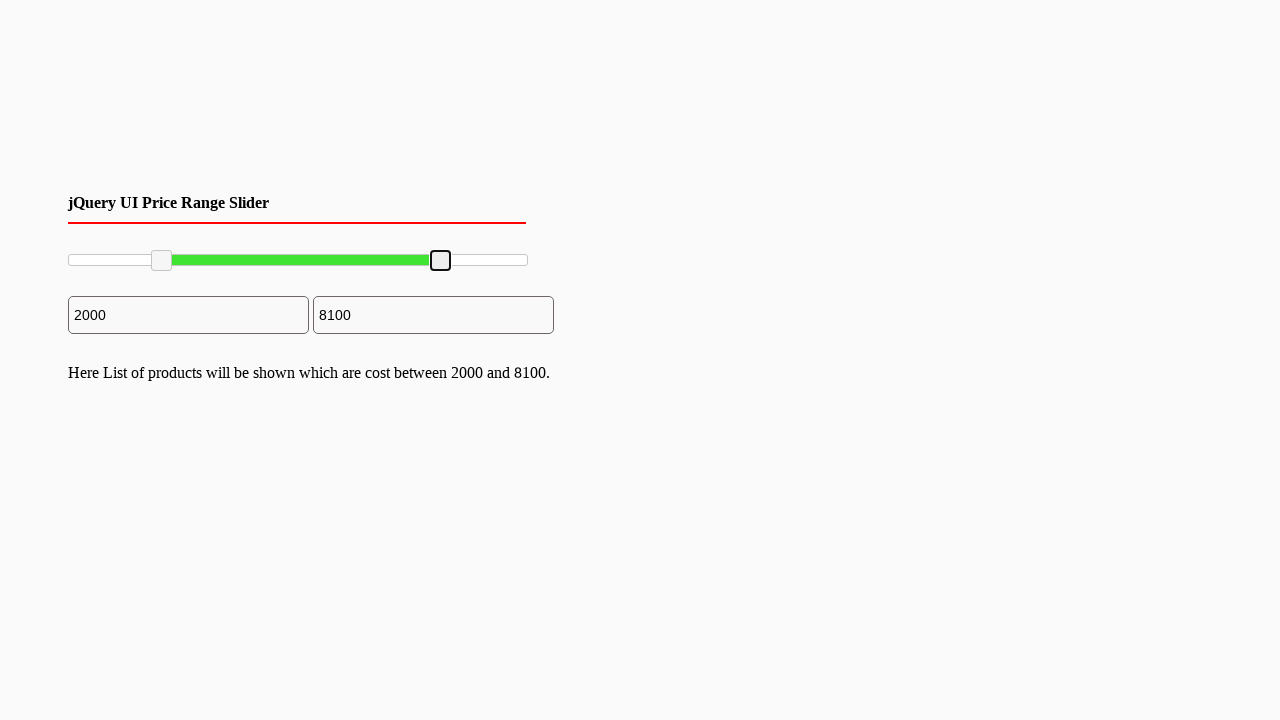

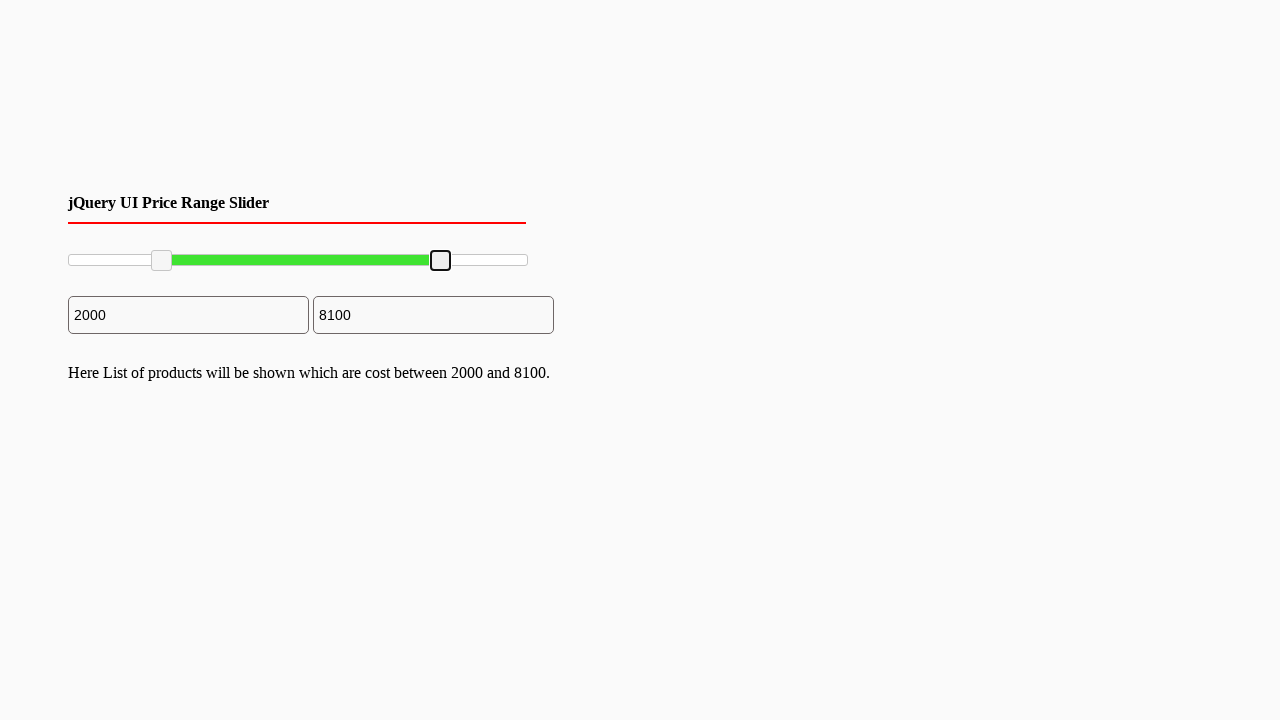